Tests a comprehensive form with multiple controls including text fields, radio buttons, checkboxes, dropdowns, and date picker

Starting URL: https://atidcollege.co.il/Xamples/ex_controllers.html

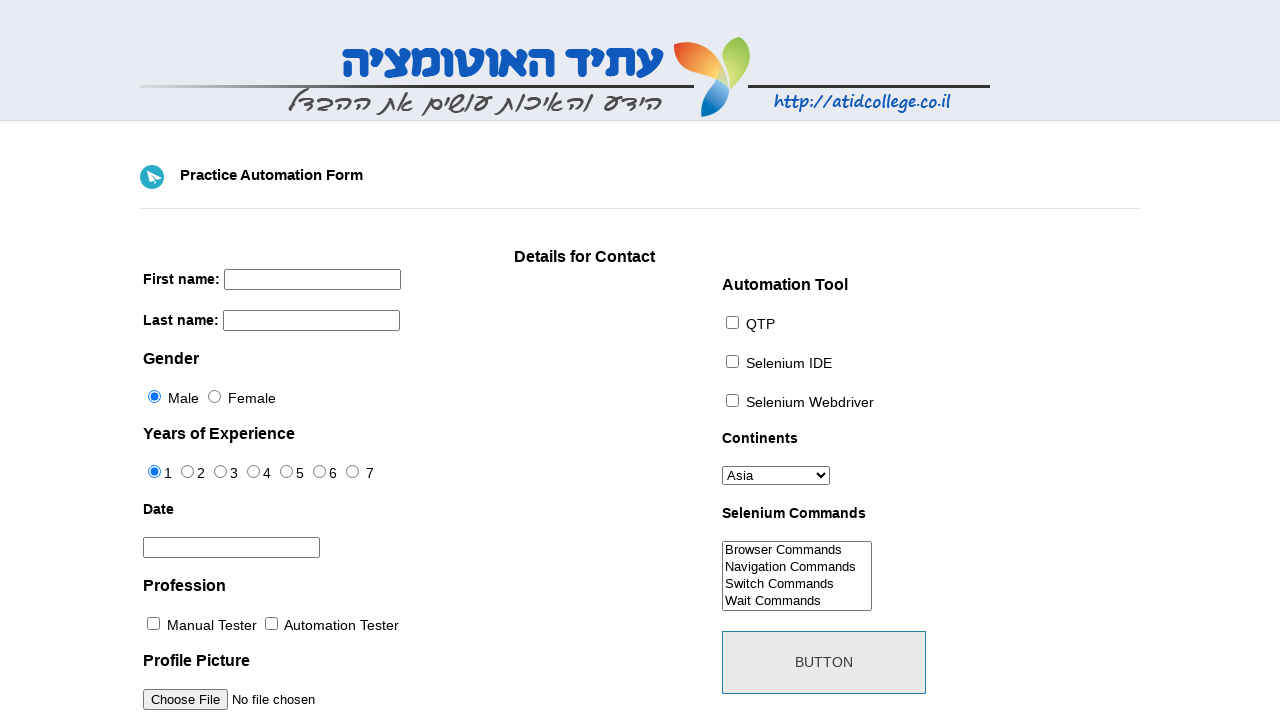

Filled first name field with 'Dolev' on input[name='firstname']
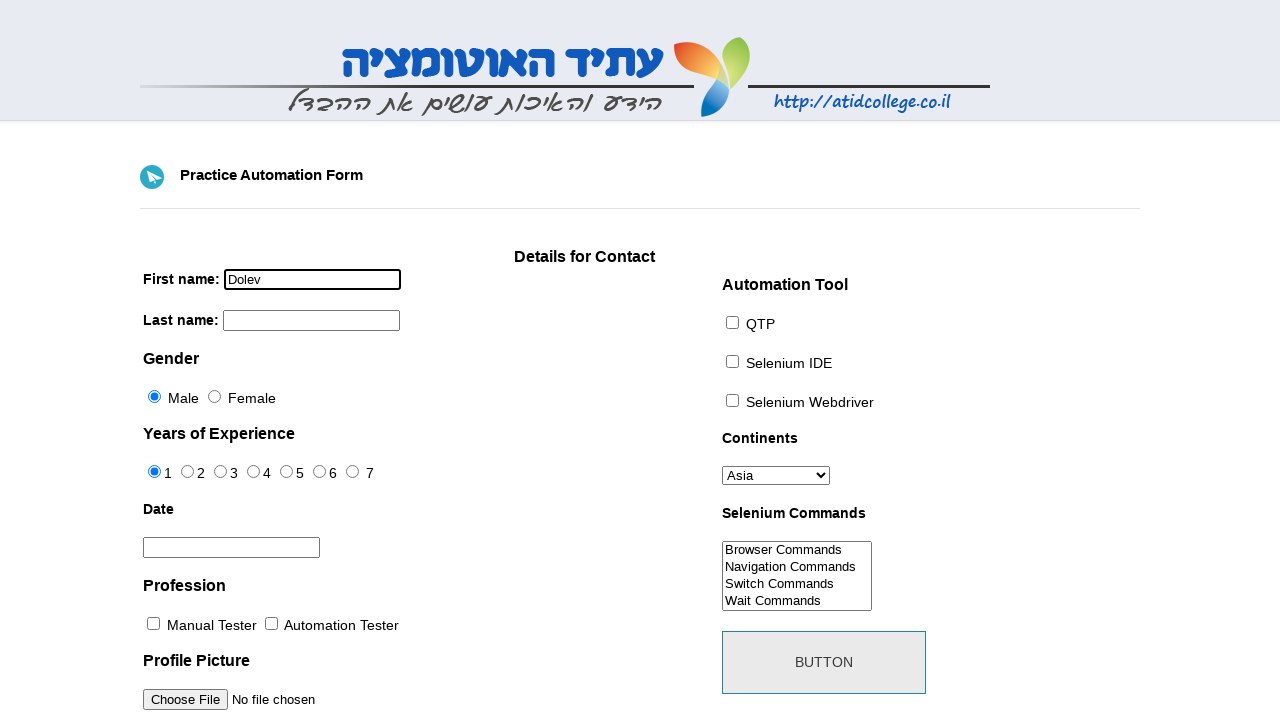

Filled last name field with 'Sigron' on input[name='lastname']
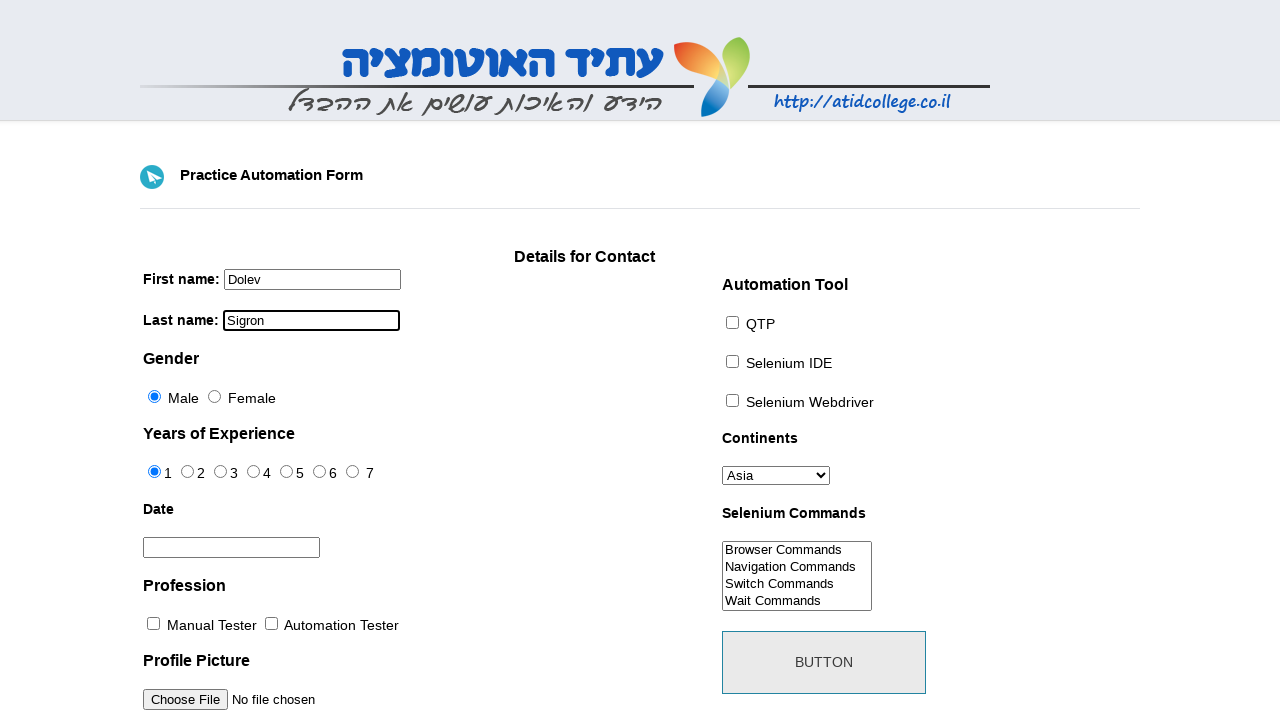

Selected 'South America' from continents dropdown on #continents
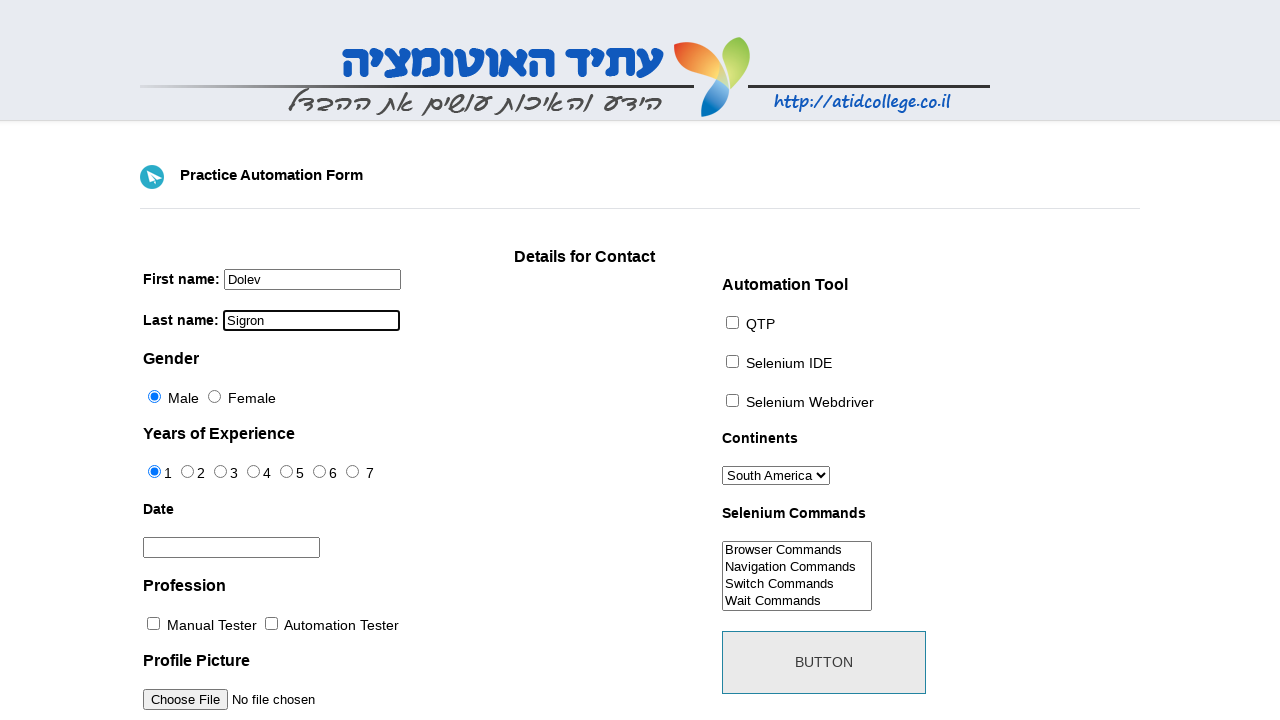

Clicked submit button at (824, 662) on #submit
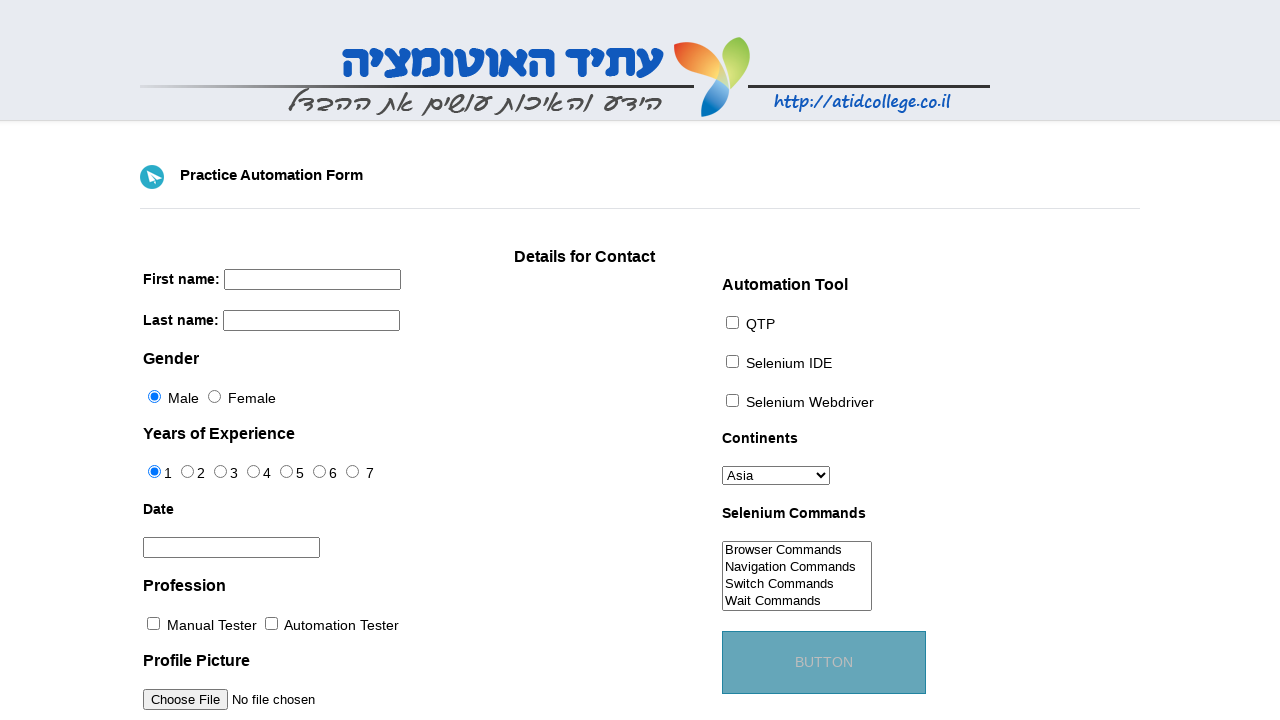

Selected gender radio button option 1 at (214, 396) on #sex-1
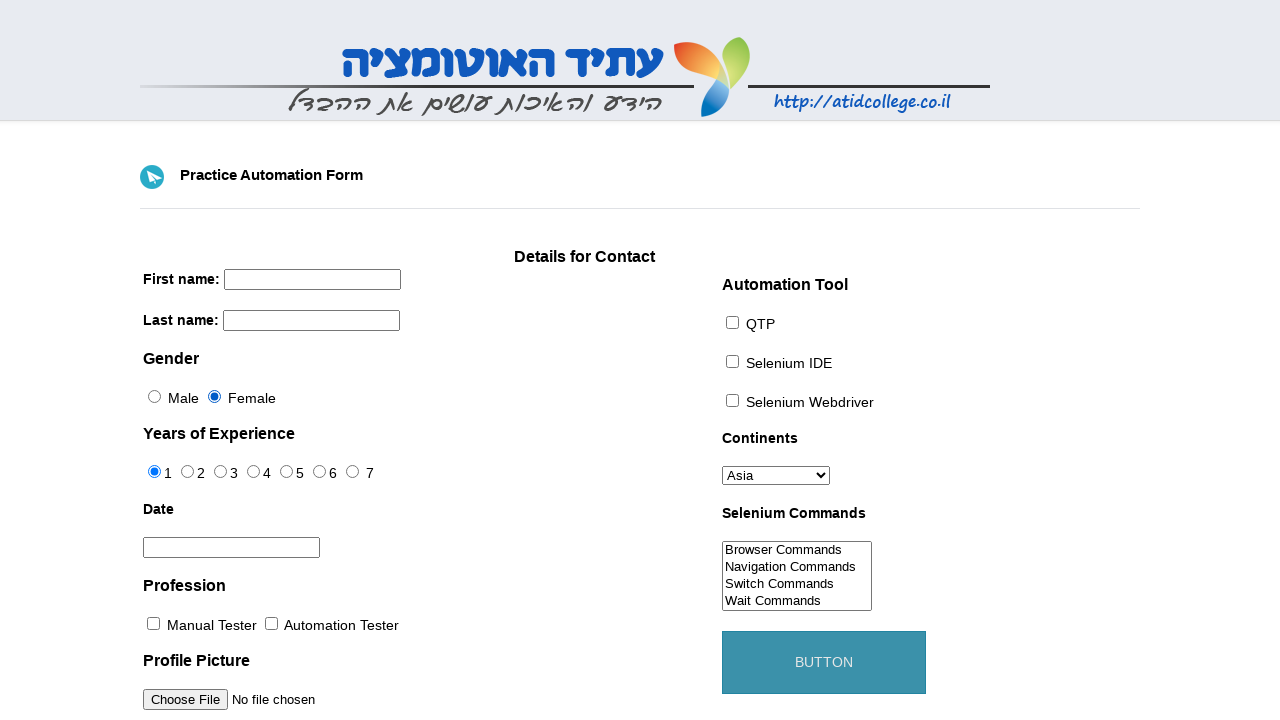

Selected years of experience radio button option 1 at (188, 472) on #exp-1
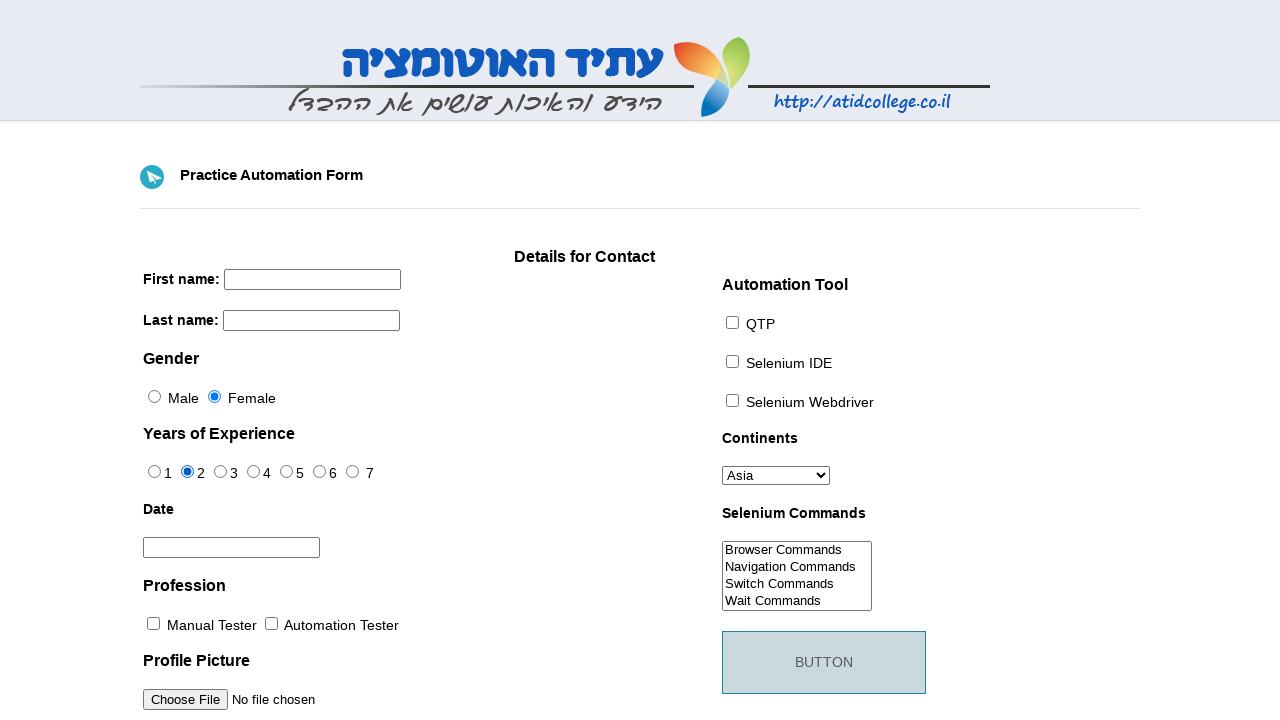

Selected profession checkbox option 1 at (272, 624) on #profession-1
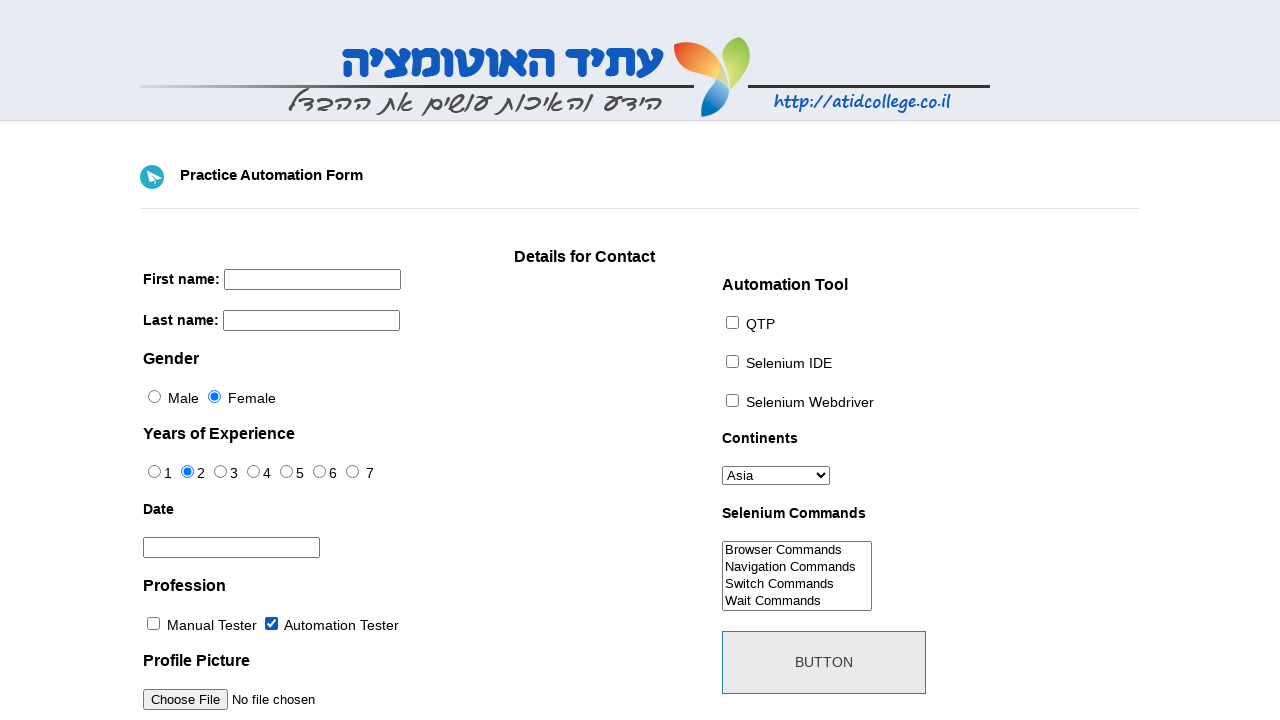

Selected automation tool checkbox option 2 at (732, 400) on #tool-2
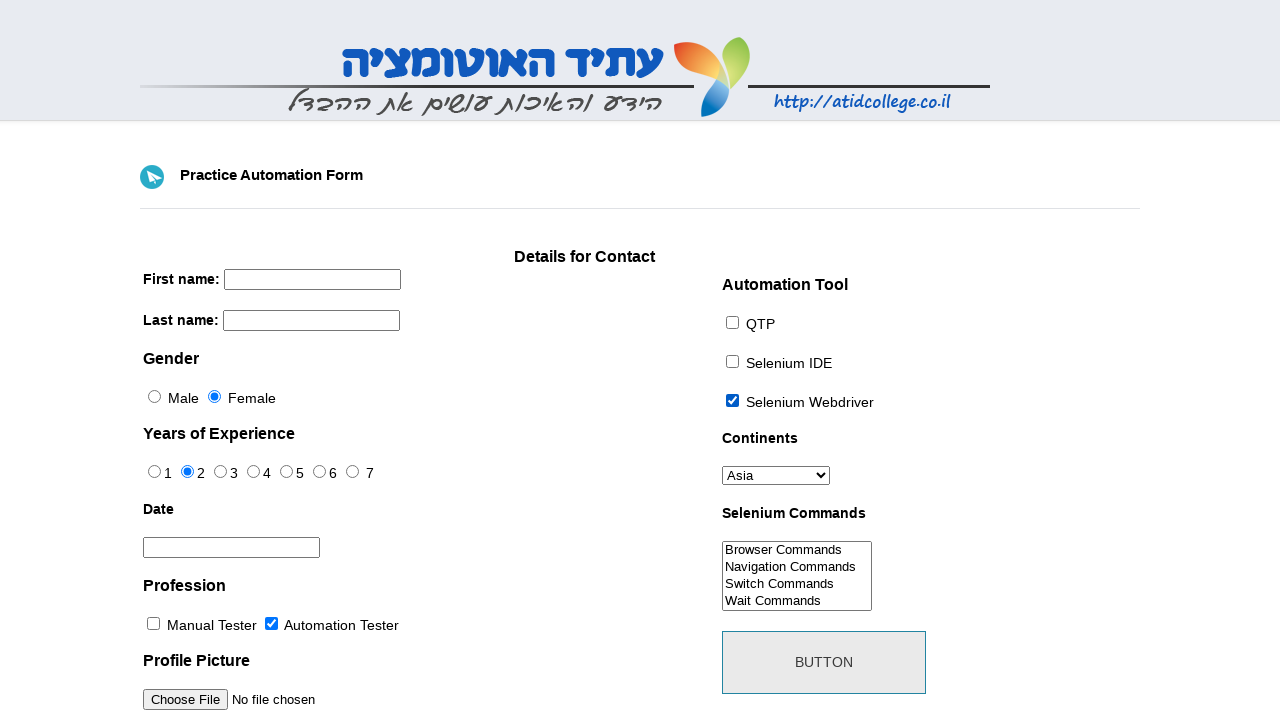

Selected 'Navigation Commands' from selenium commands dropdown on #selenium_commands
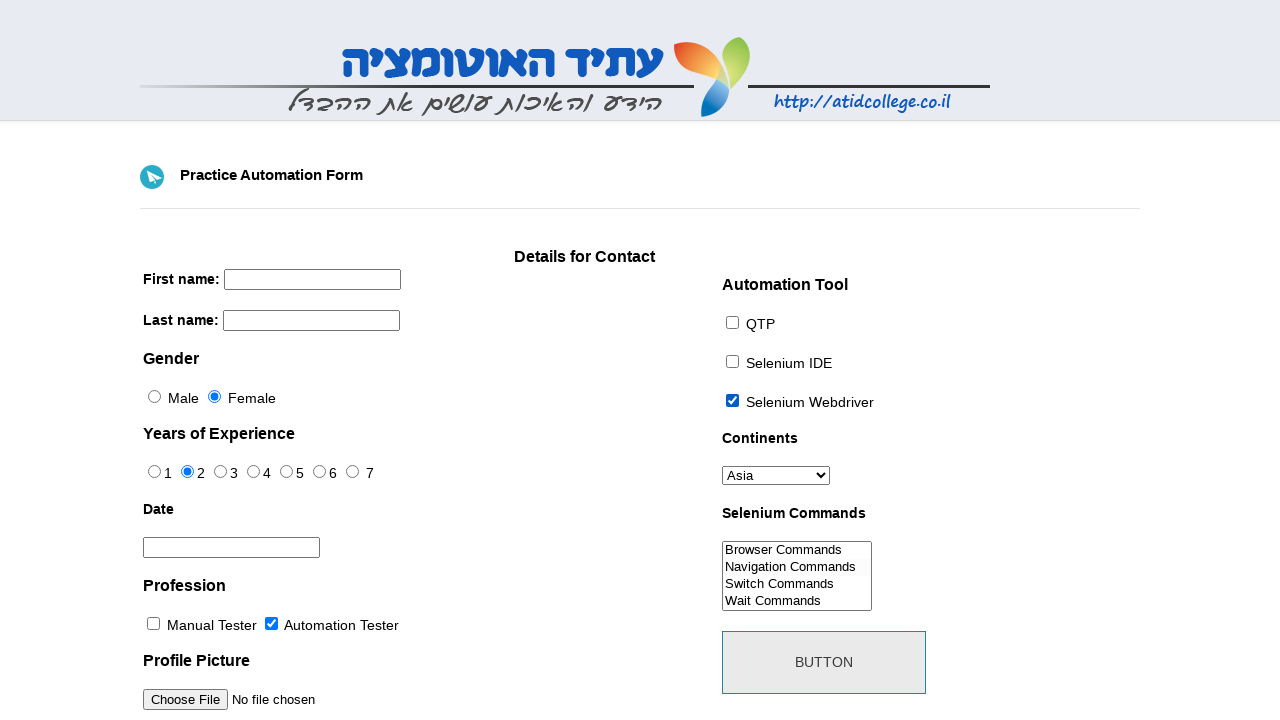

Clicked date picker field to open calendar at (232, 548) on #datepicker
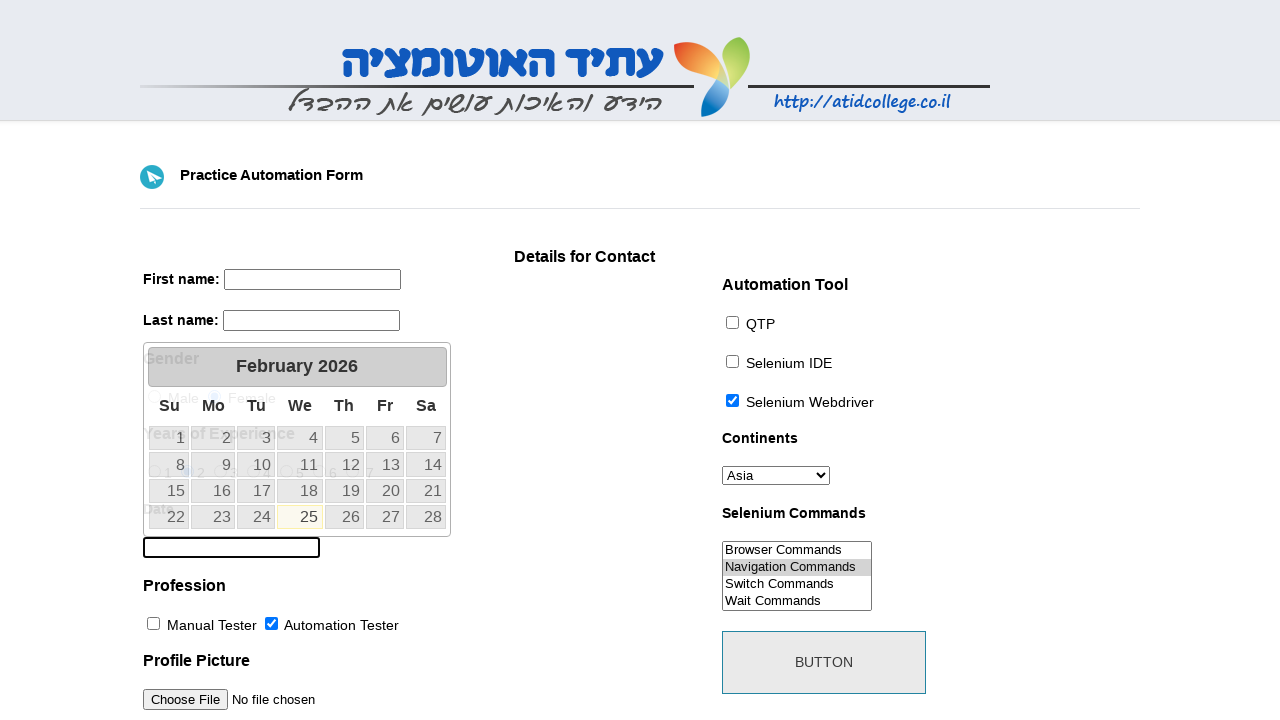

Selected date 13 from calendar date picker at (385, 464) on td:has-text('13'):visible
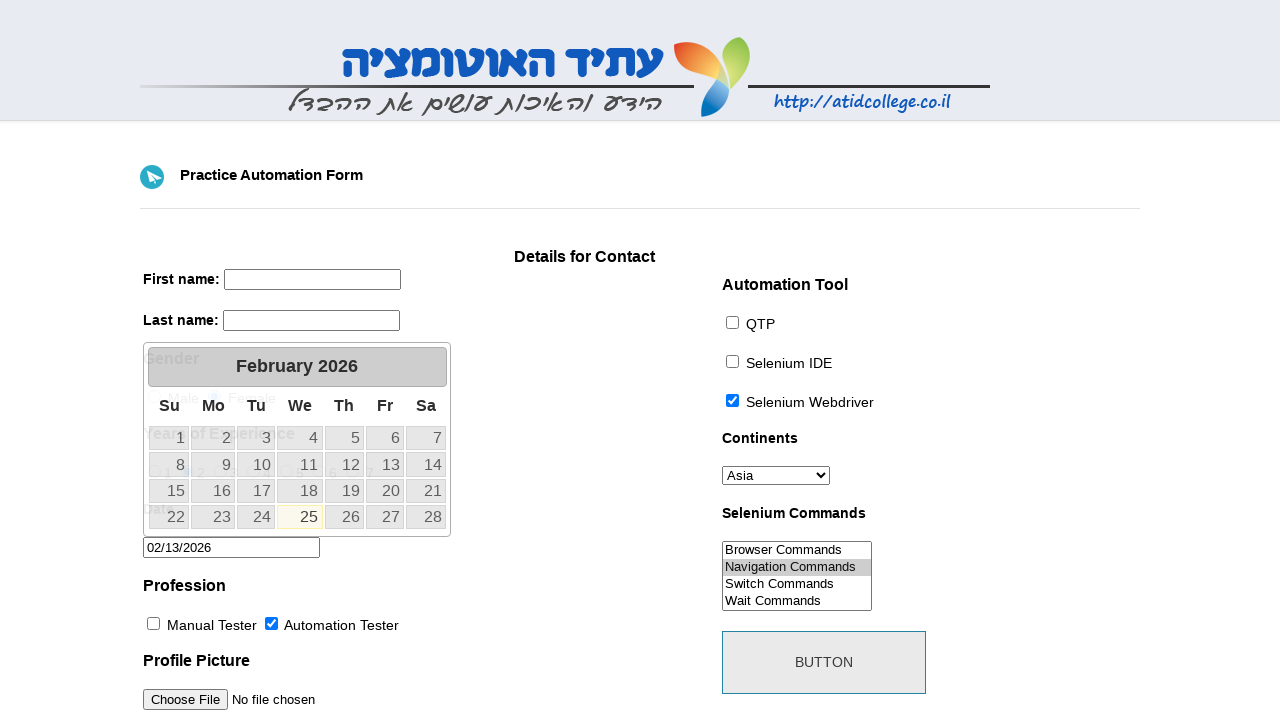

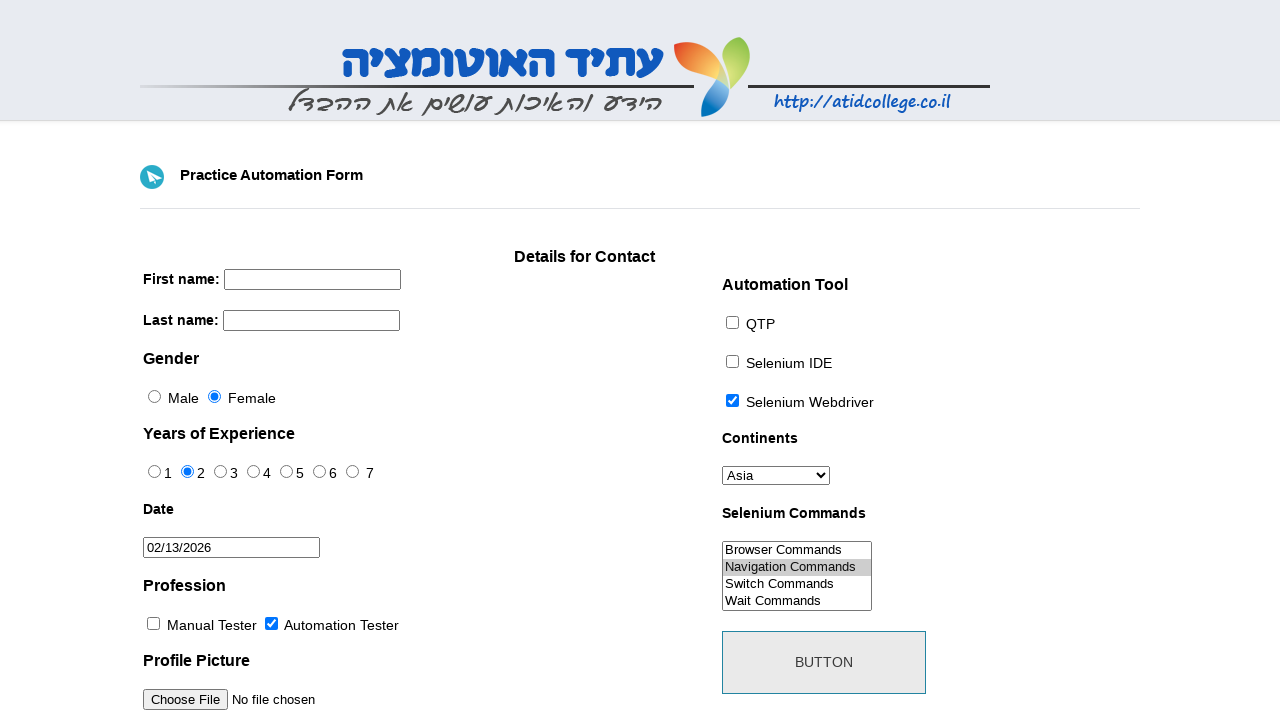